Tests window switching by opening a new window and switching to it

Starting URL: https://rahulshettyacademy.com/AutomationPractice/

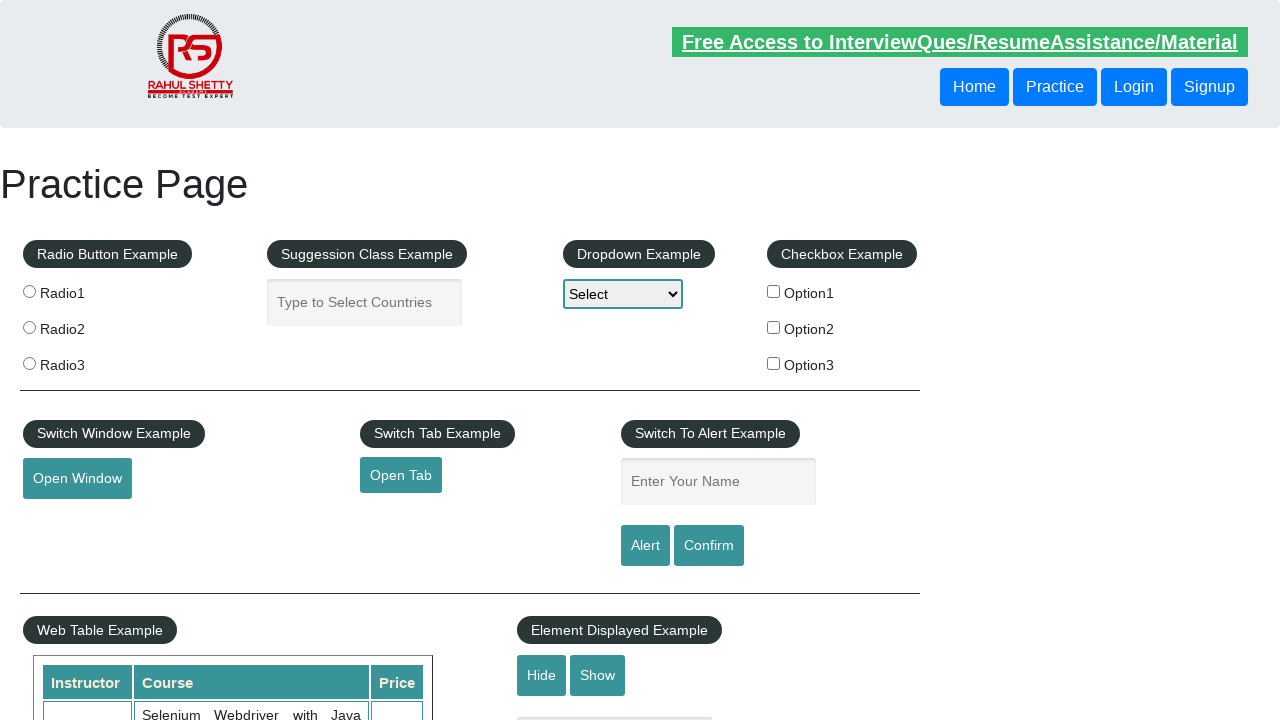

Clicked button to open new window at (77, 479) on #openwindow
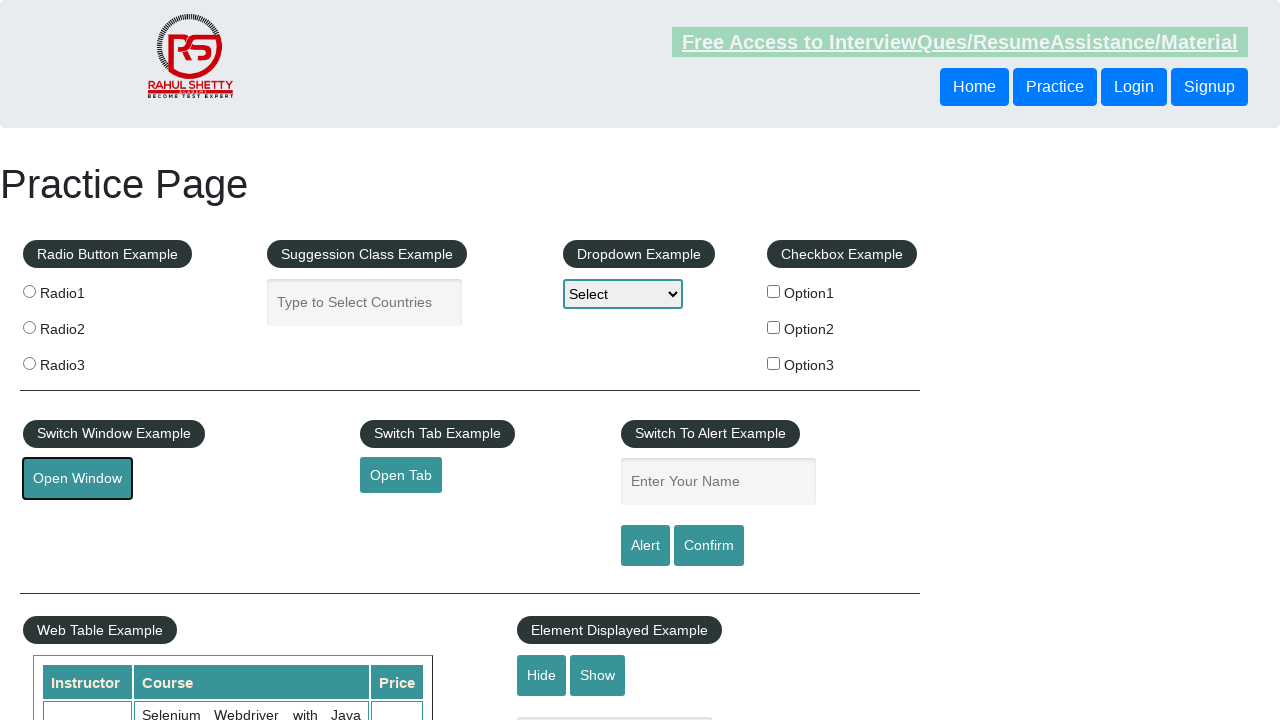

Opened new window and captured page reference at (77, 479) on #openwindow
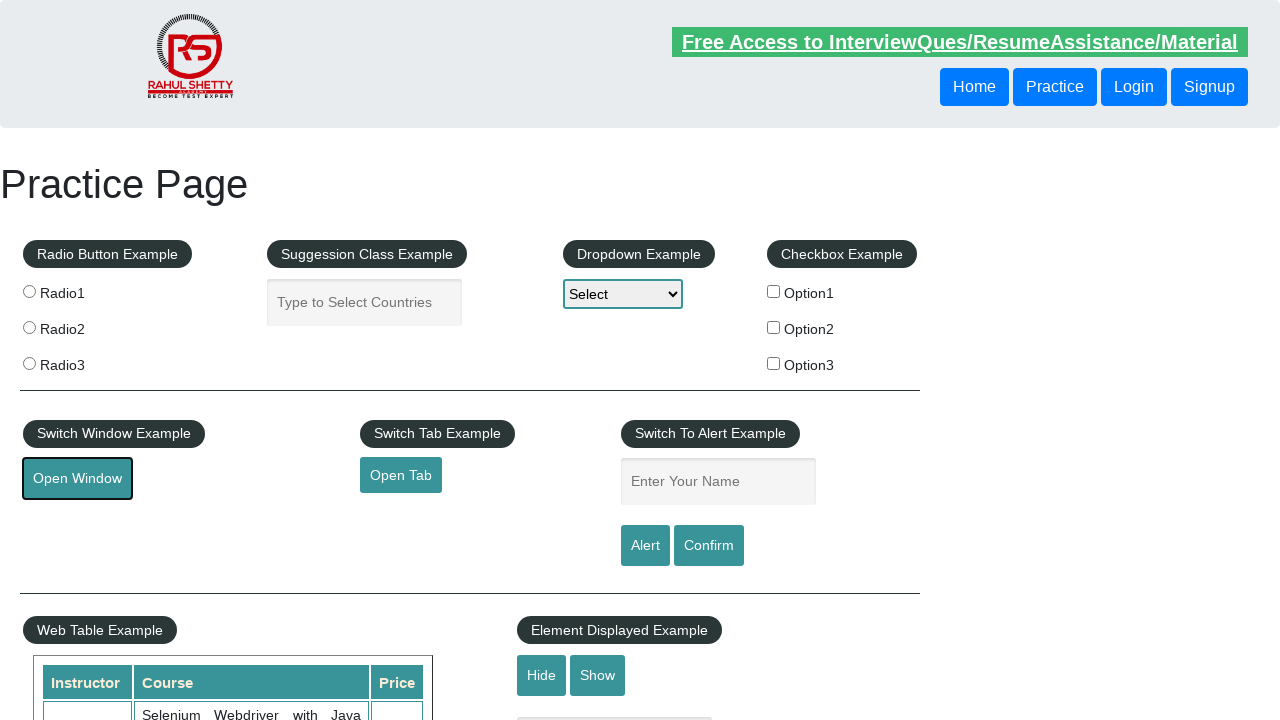

Switched to new window
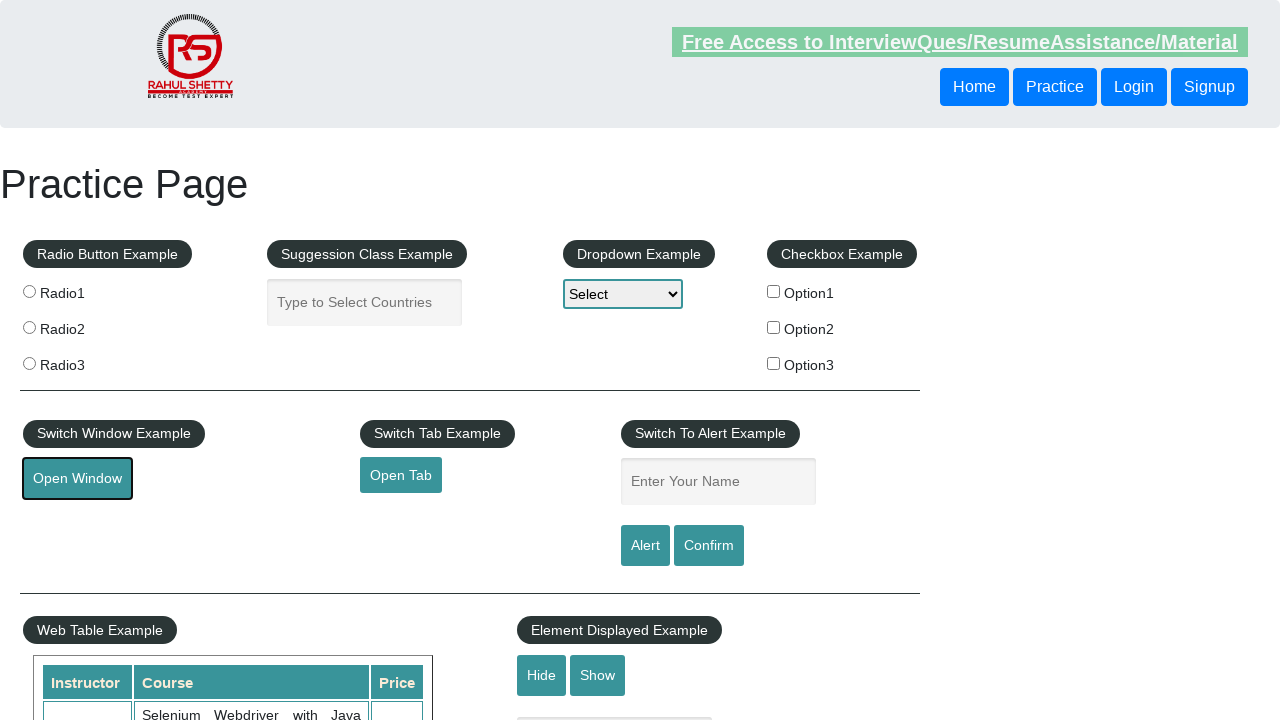

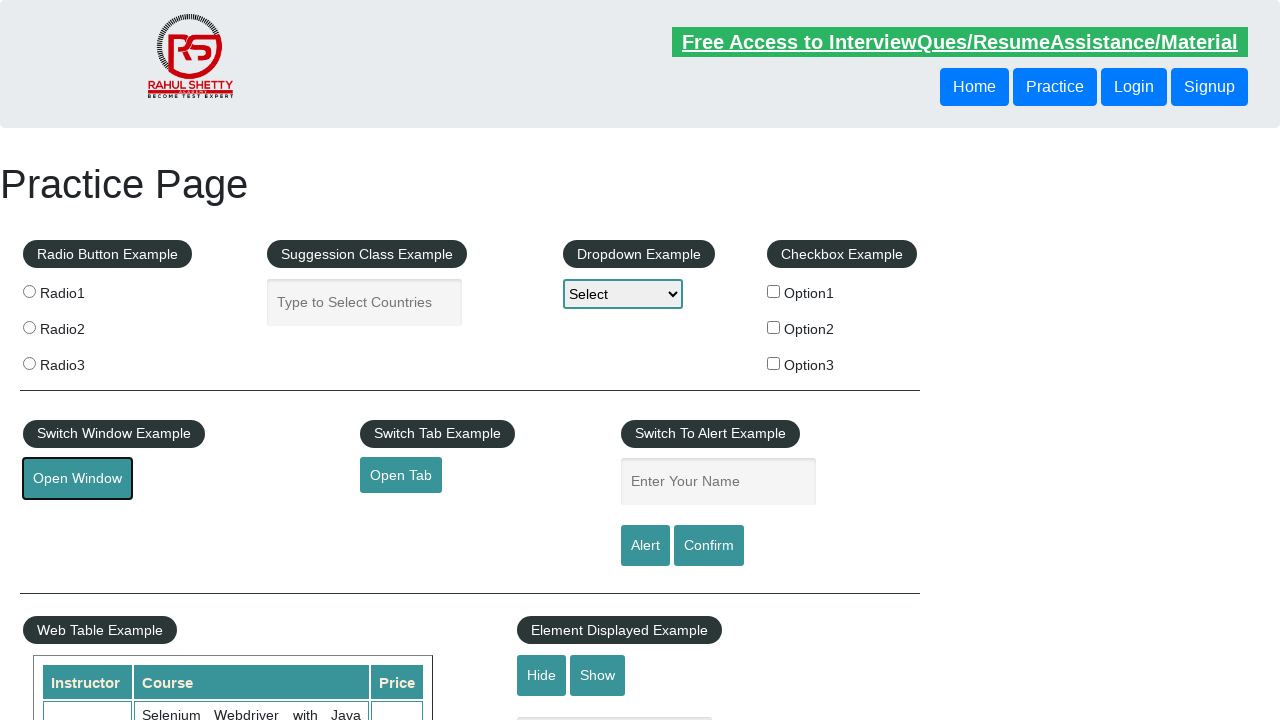